Tests browser back button navigation between filter views

Starting URL: https://demo.playwright.dev/todomvc

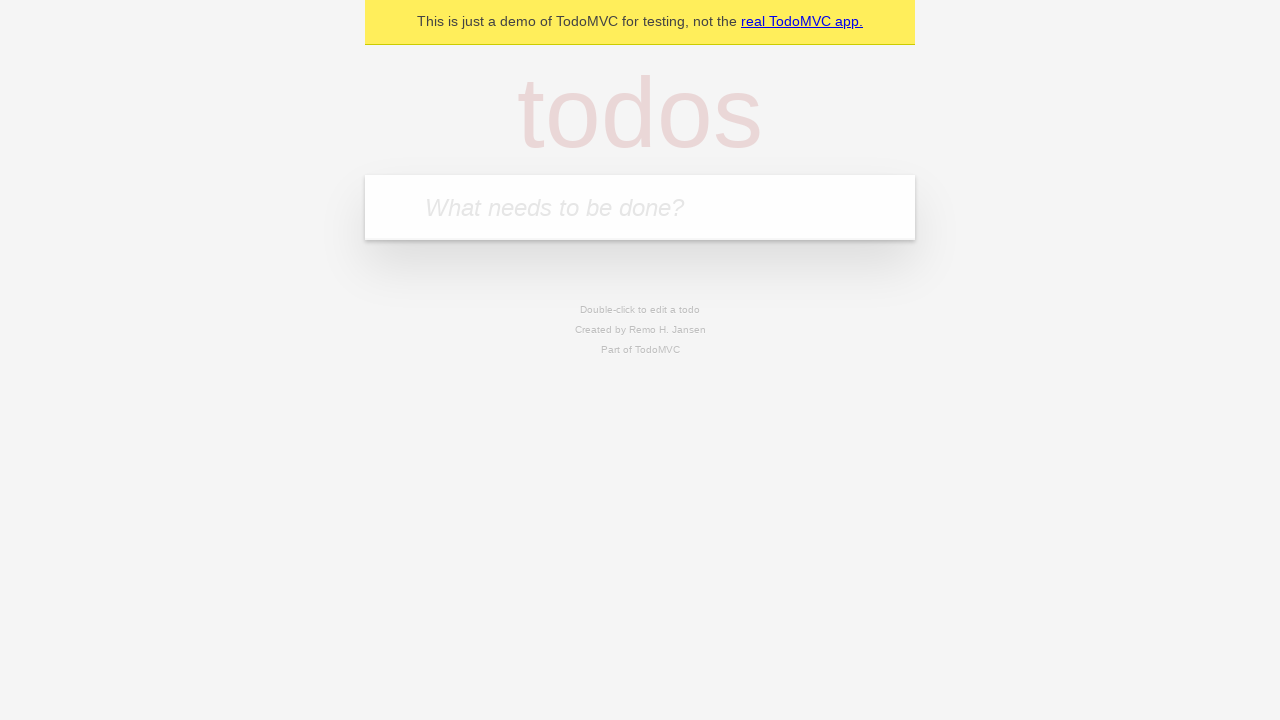

Filled input with first todo: 'buy some cheese' on internal:attr=[placeholder="What needs to be done?"i]
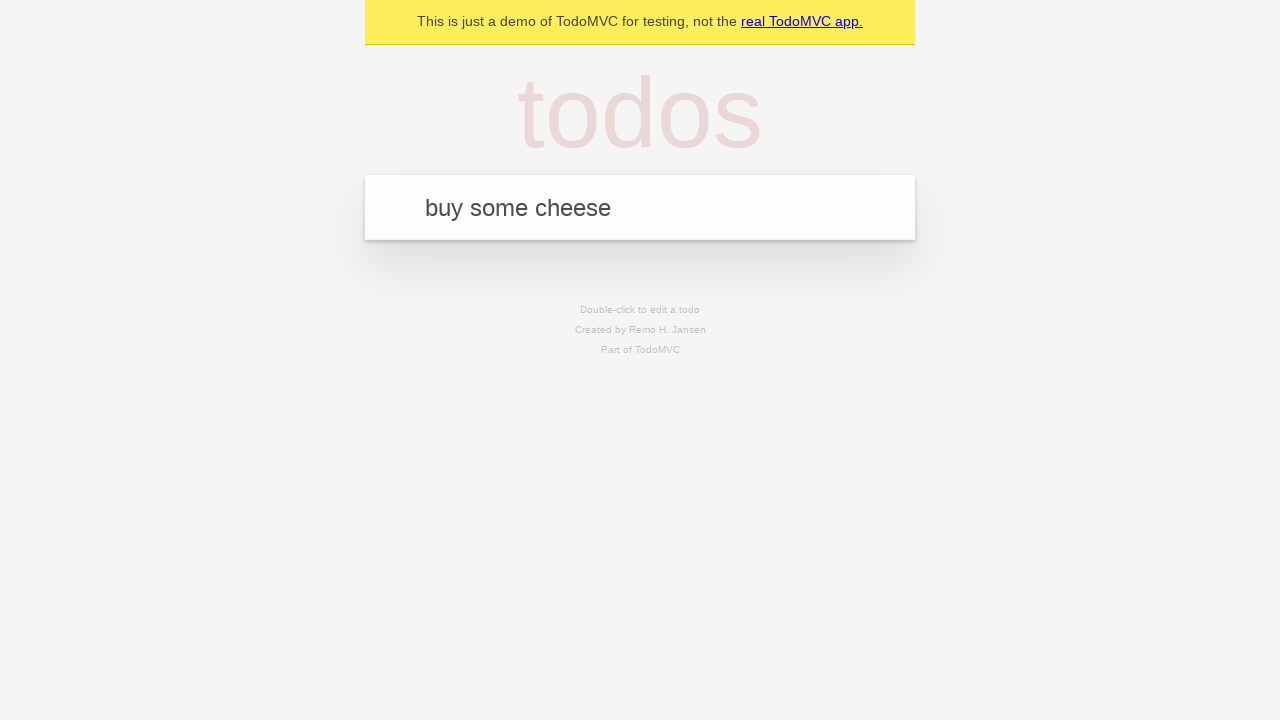

Pressed Enter to add first todo on internal:attr=[placeholder="What needs to be done?"i]
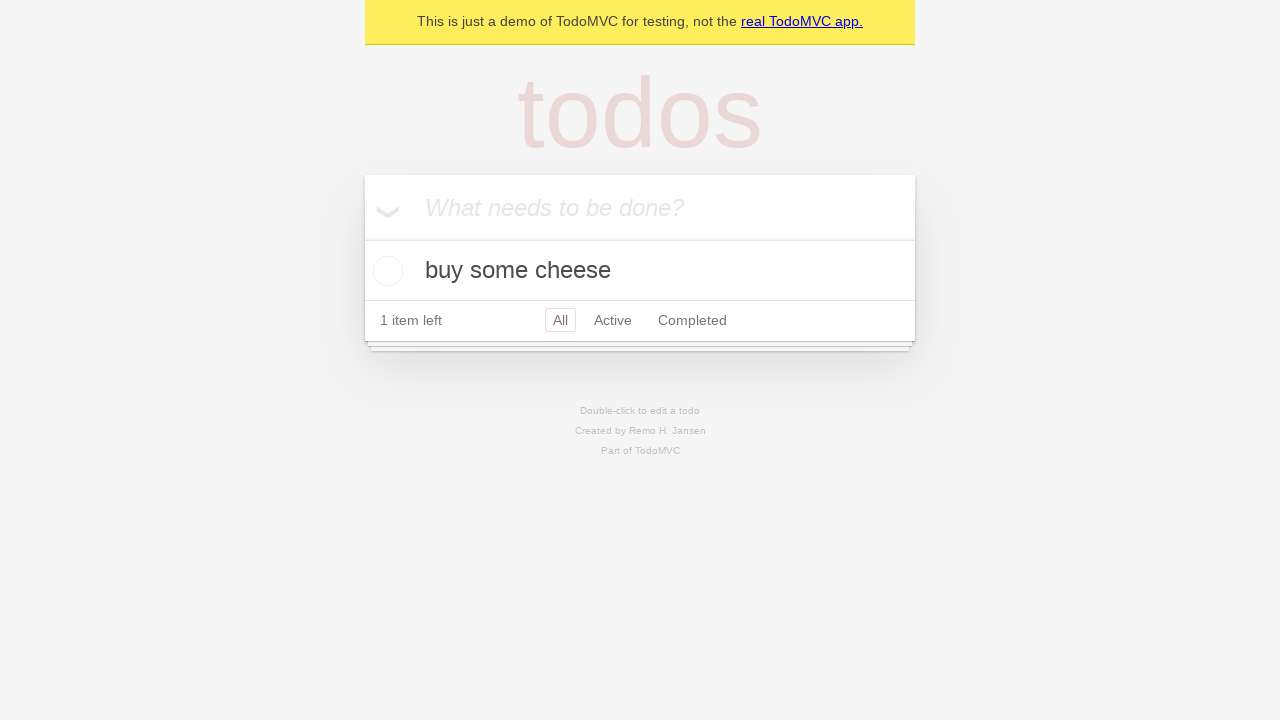

Filled input with second todo: 'feed the cat' on internal:attr=[placeholder="What needs to be done?"i]
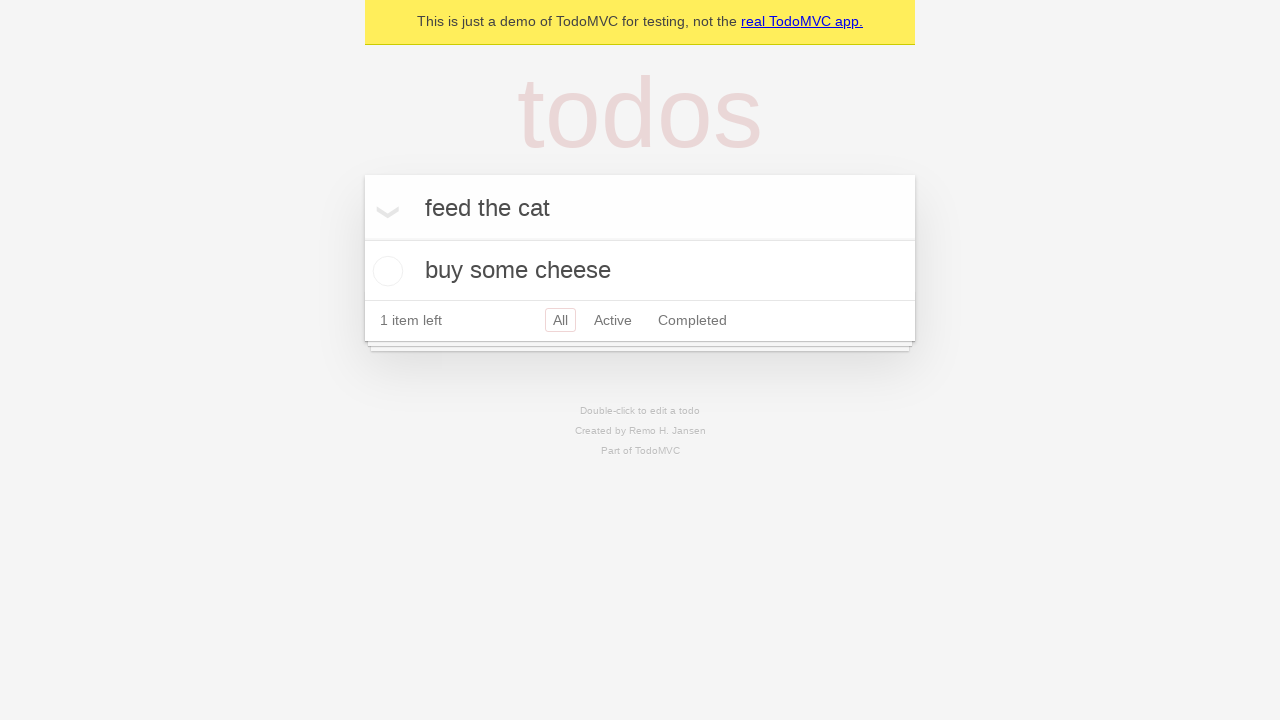

Pressed Enter to add second todo on internal:attr=[placeholder="What needs to be done?"i]
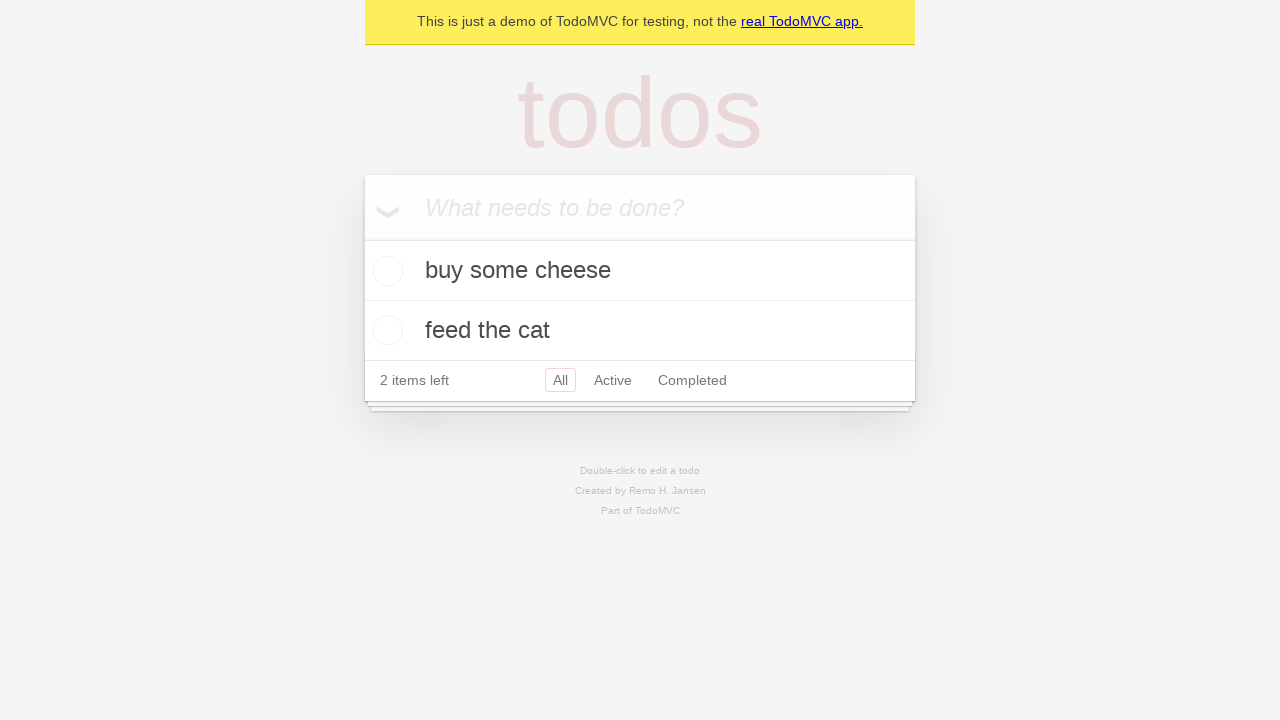

Filled input with third todo: 'book a doctors appointment' on internal:attr=[placeholder="What needs to be done?"i]
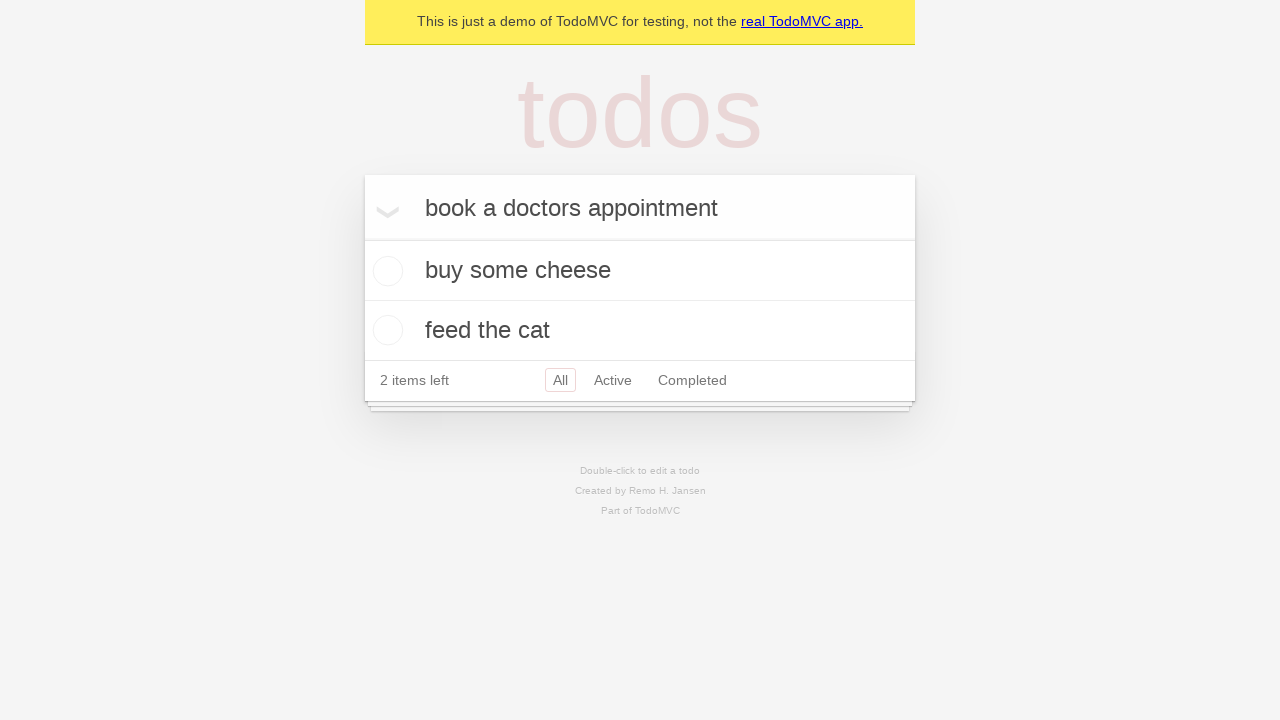

Pressed Enter to add third todo on internal:attr=[placeholder="What needs to be done?"i]
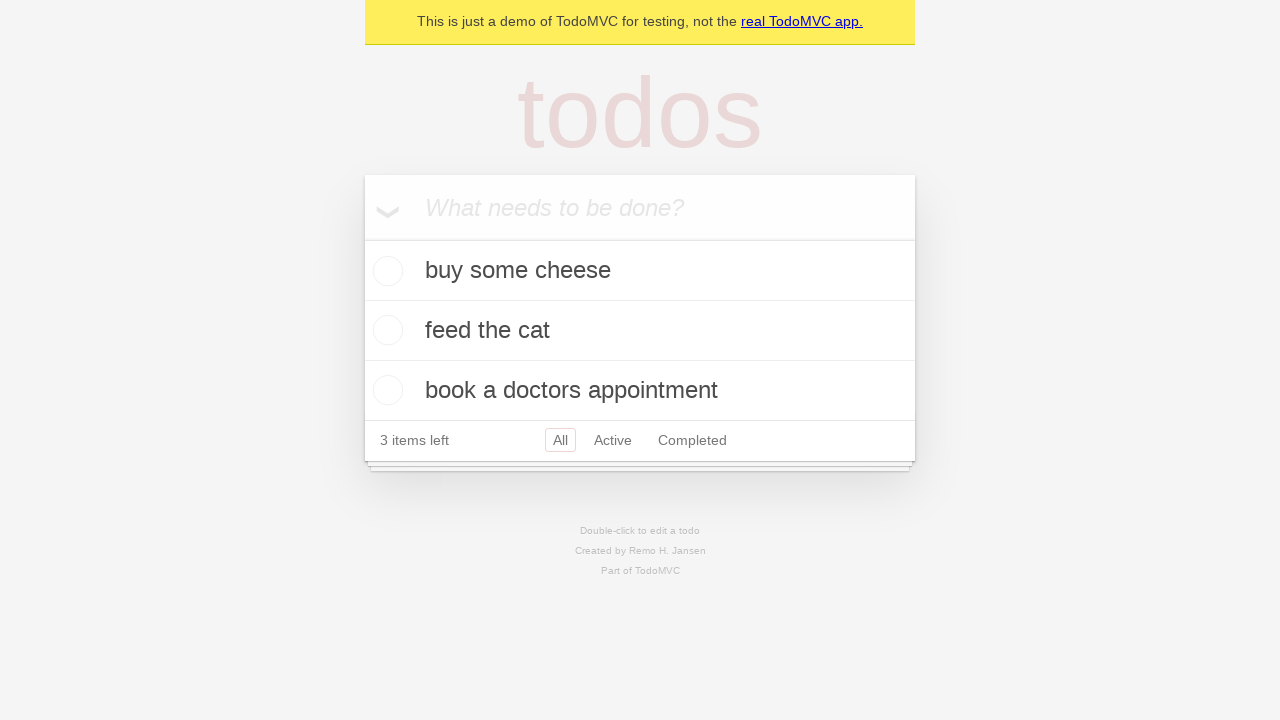

Checked the second todo item at (385, 330) on internal:testid=[data-testid="todo-item"s] >> nth=1 >> internal:role=checkbox
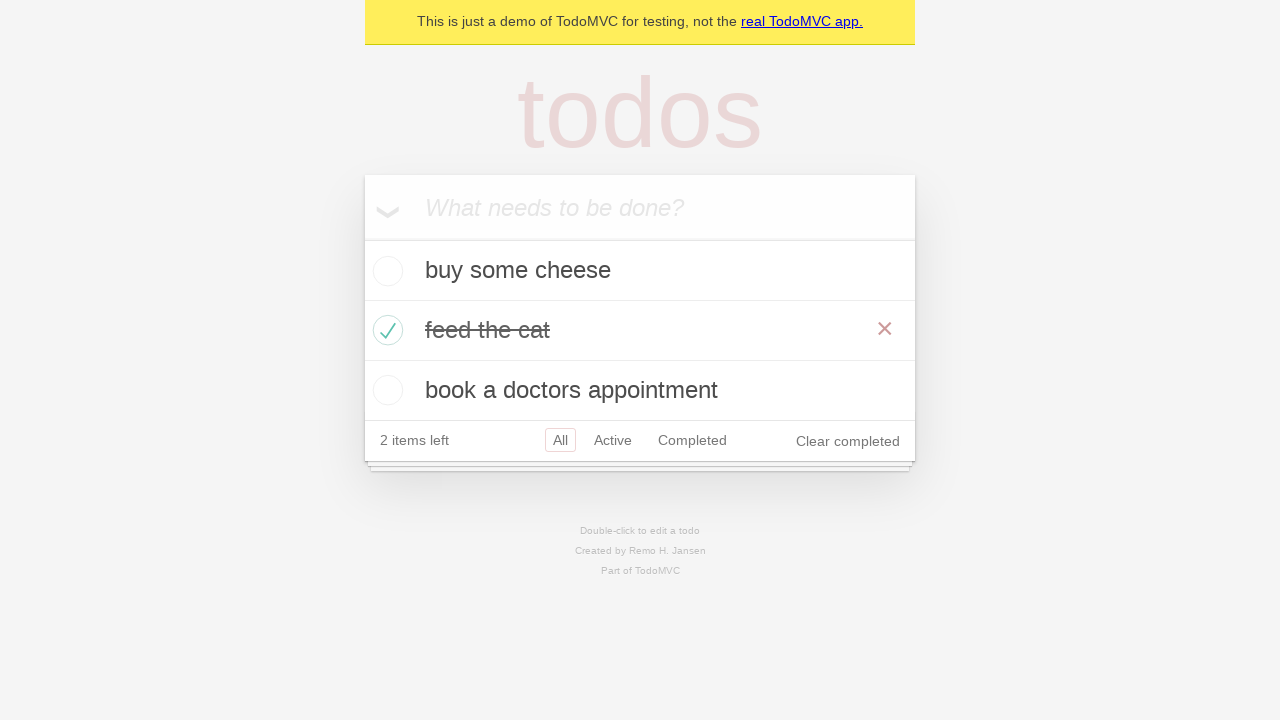

Clicked All filter to view all todos at (560, 440) on internal:role=link[name="All"i]
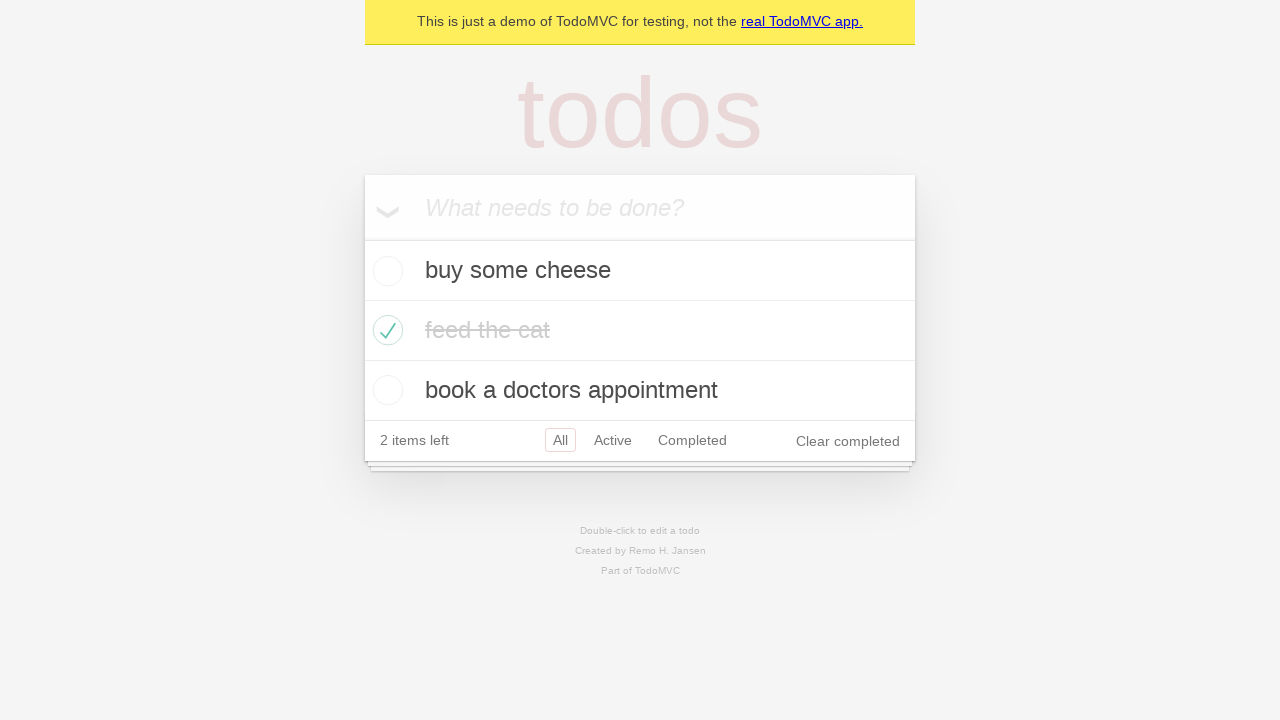

Clicked Active filter to view active todos at (613, 440) on internal:role=link[name="Active"i]
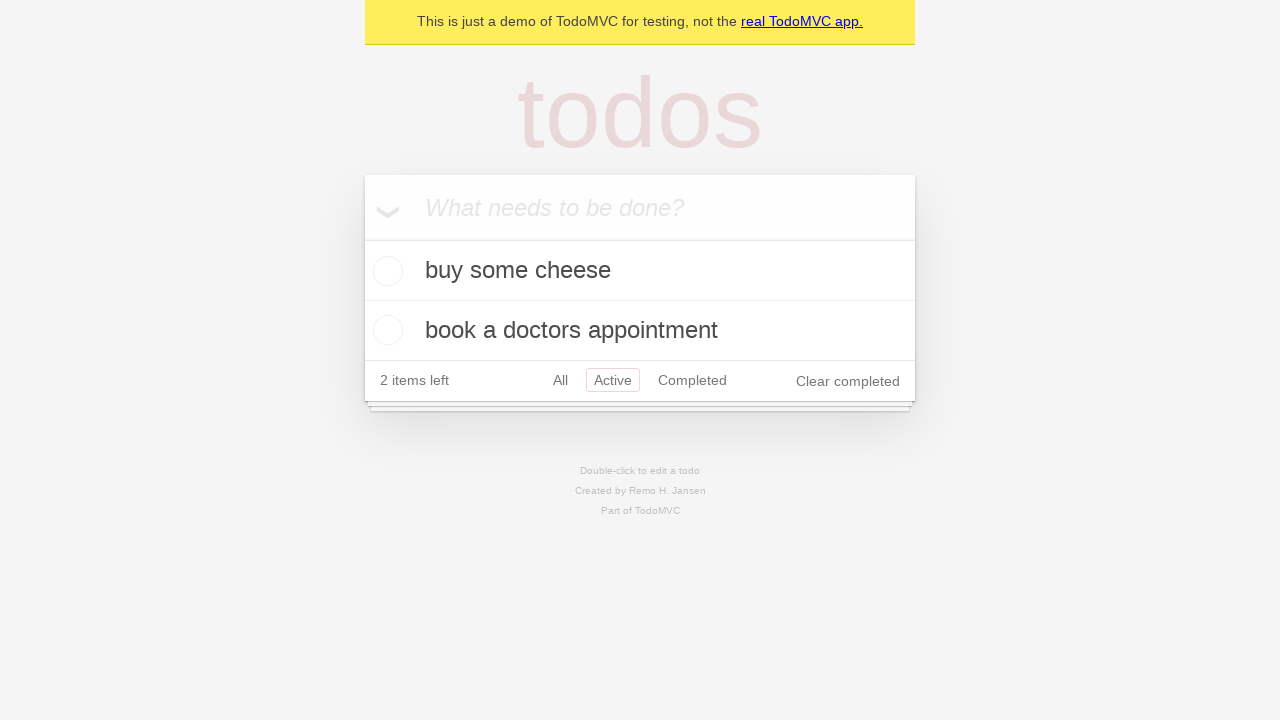

Clicked Completed filter to view completed todos at (692, 380) on internal:role=link[name="Completed"i]
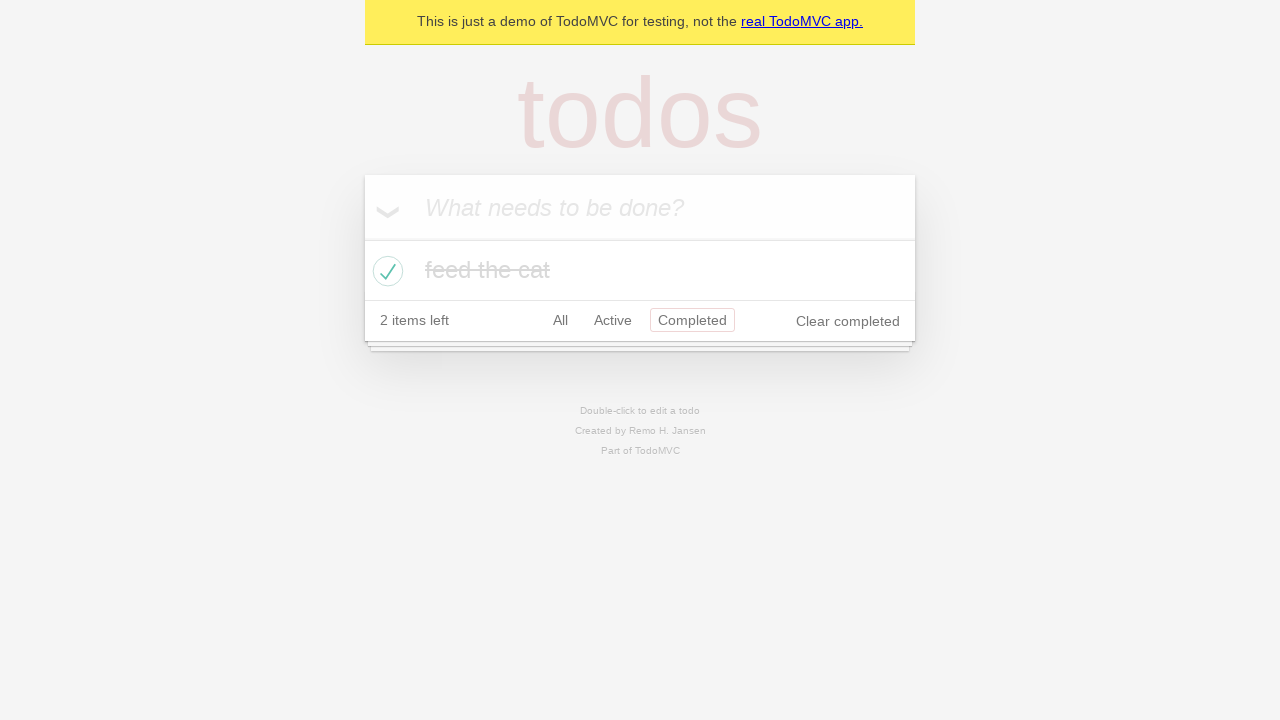

Navigated back to Active filter view using browser back button
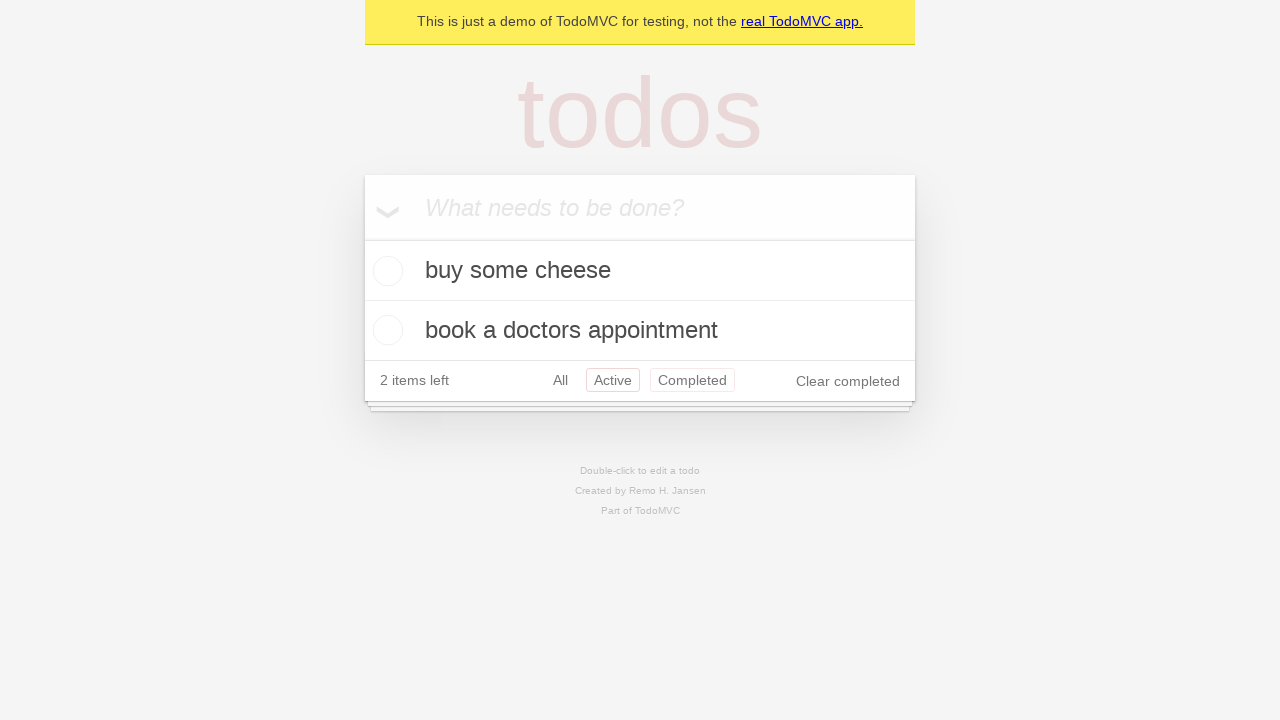

Navigated back to All filter view using browser back button
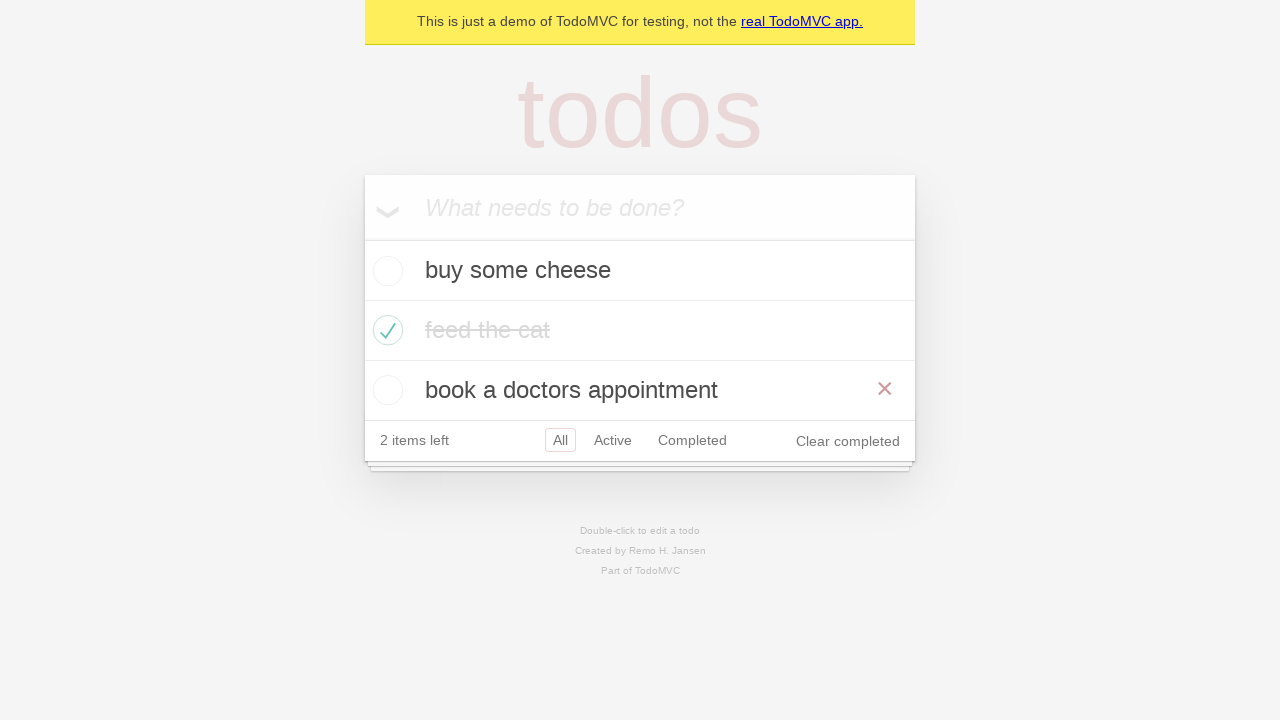

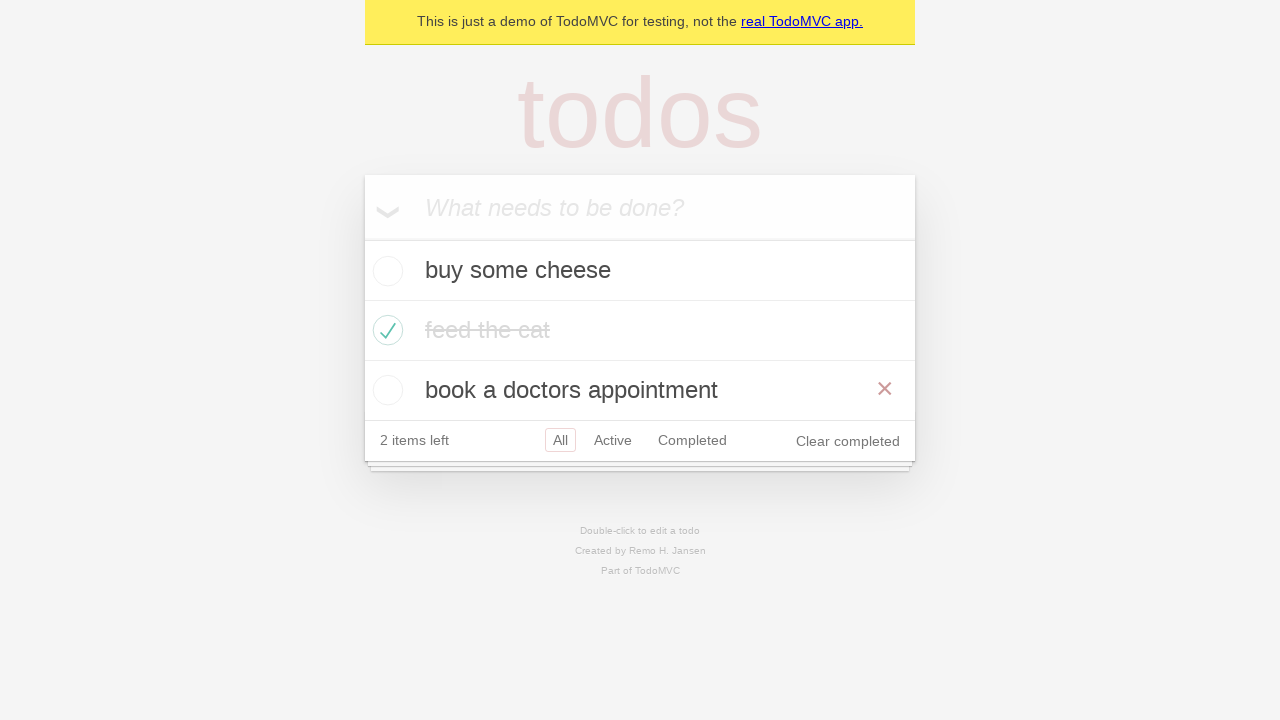